Navigates to Flipkart homepage. This is a minimal test that only loads the page without performing any additional actions.

Starting URL: https://www.flipkart.com/

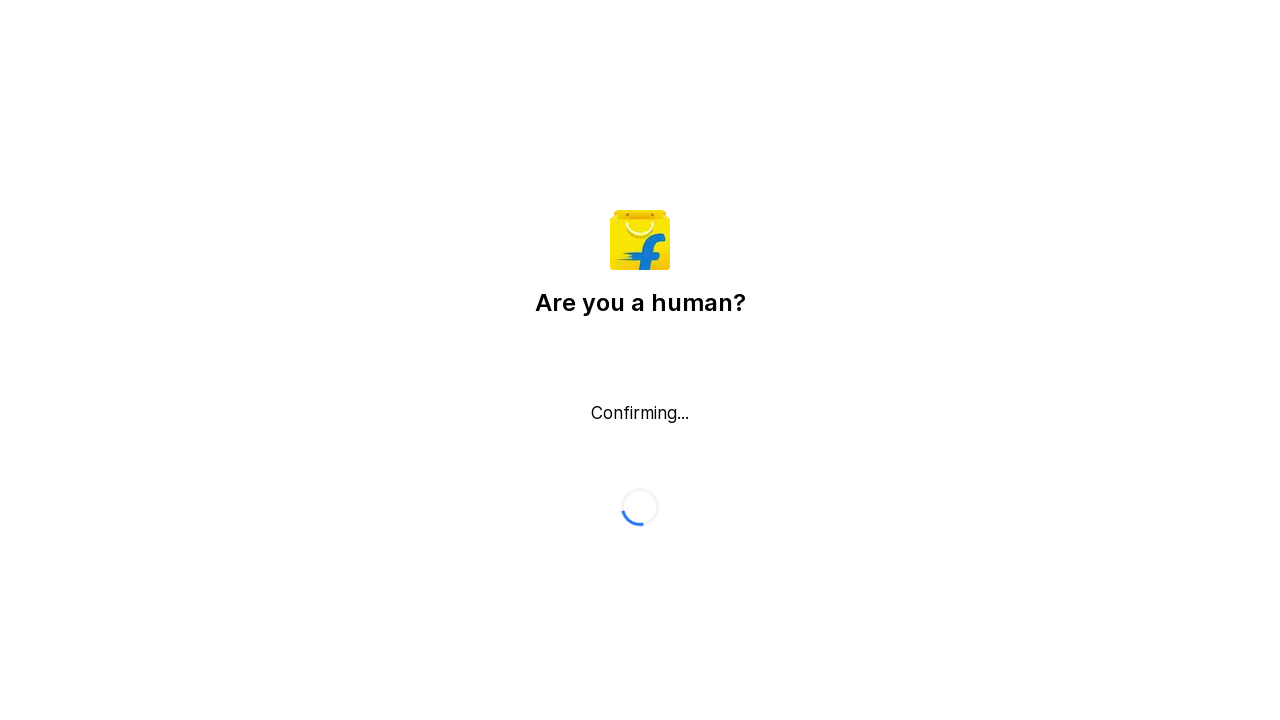

Waited for DOM content to load on Flipkart homepage
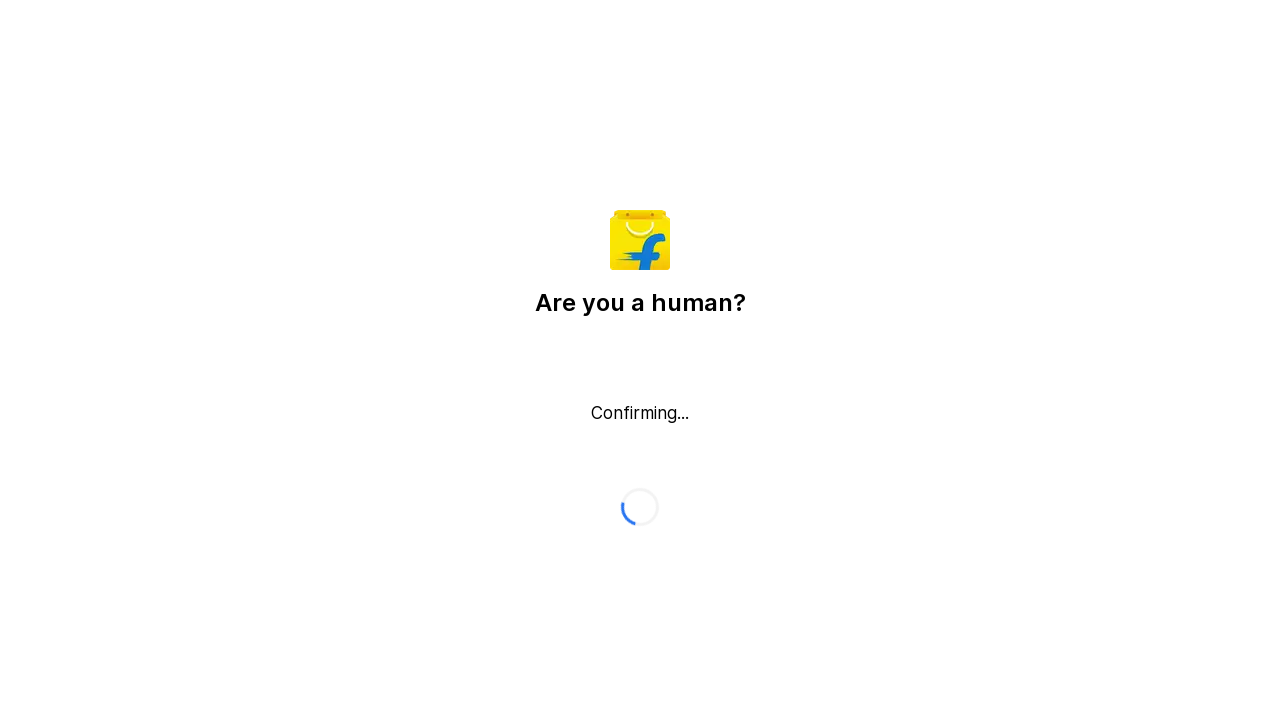

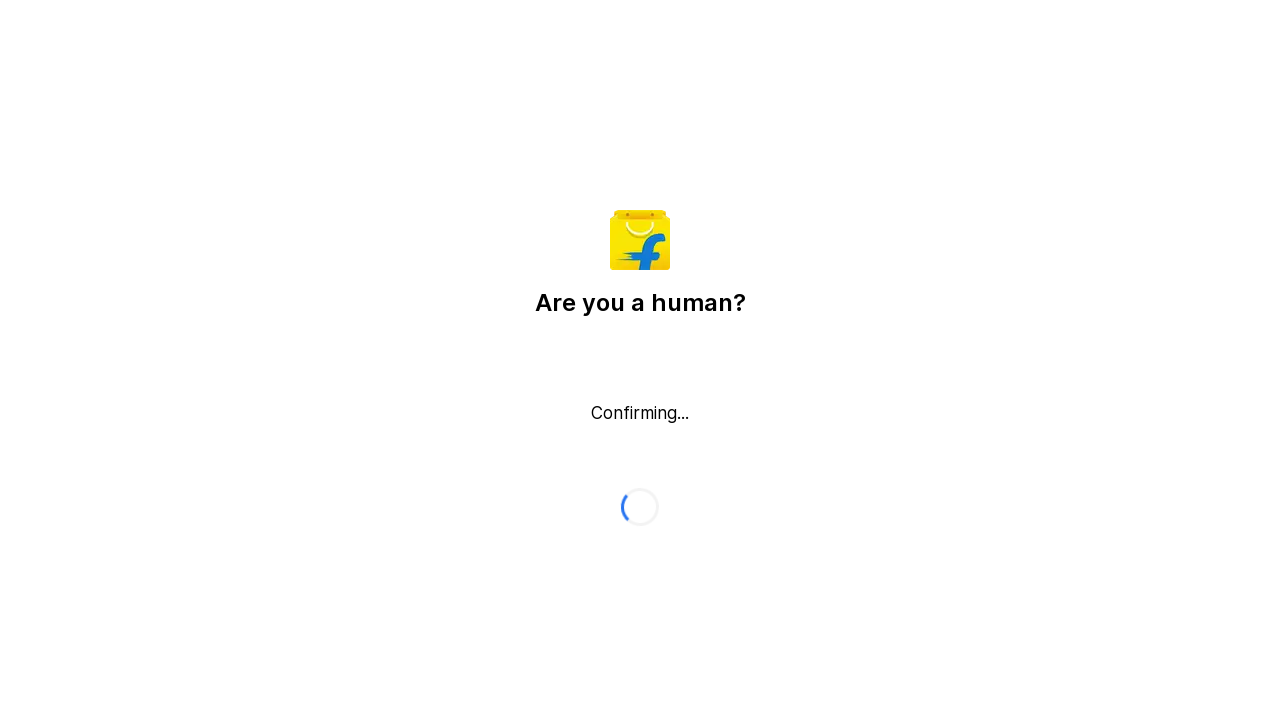